Navigates to NextBaseCRM login page and verifies that the "Log In" button displays the expected text "Log In".

Starting URL: https://login1.nextbasecrm.com/

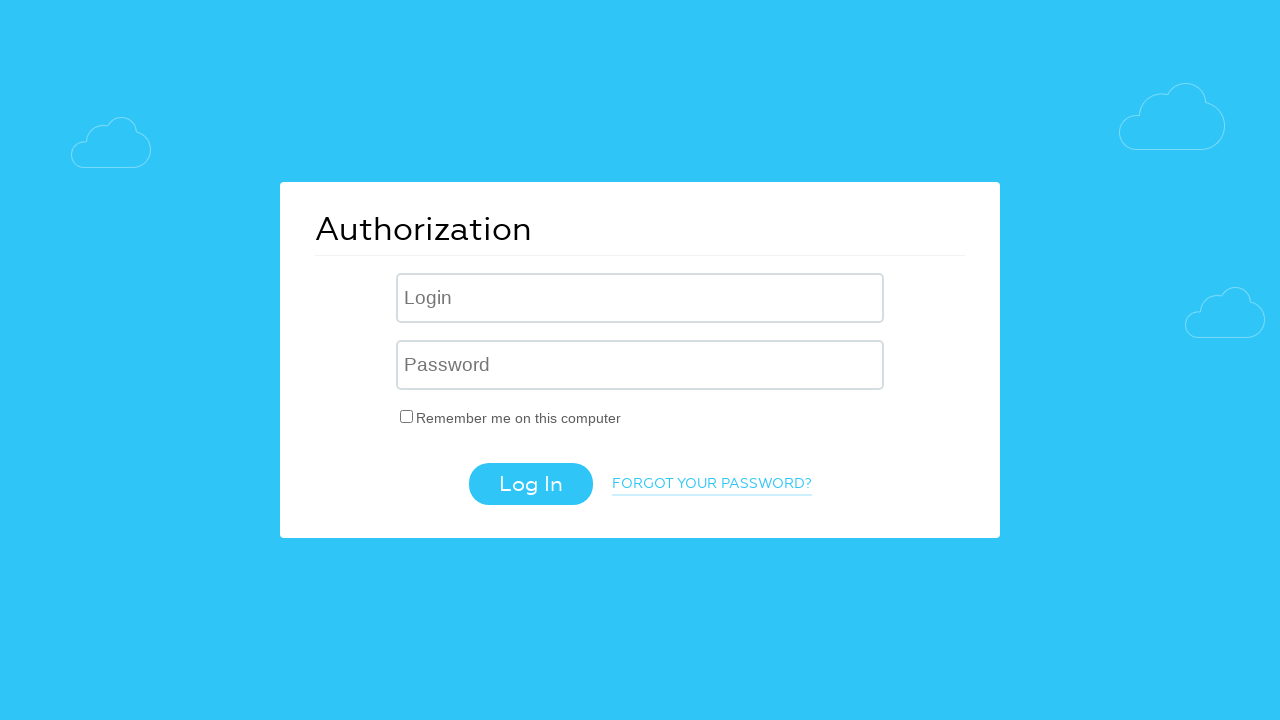

Located the login button using CSS selectors
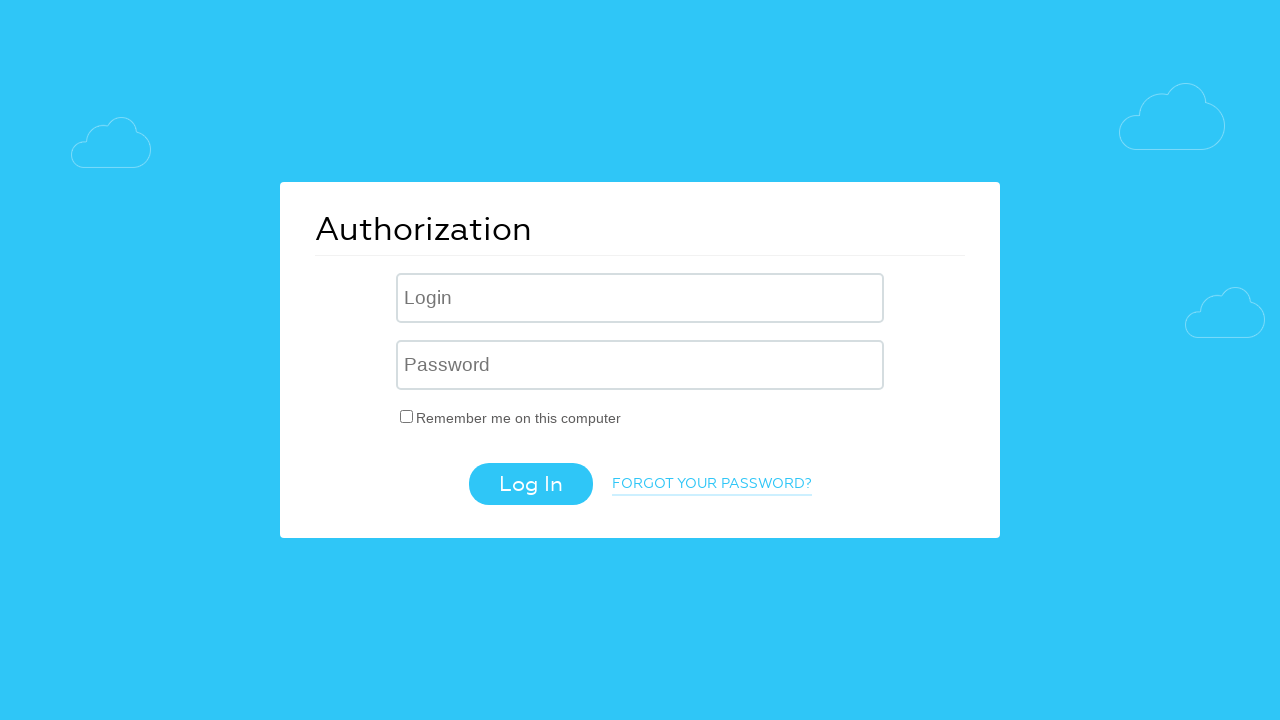

Confirmed the Log In button is visible
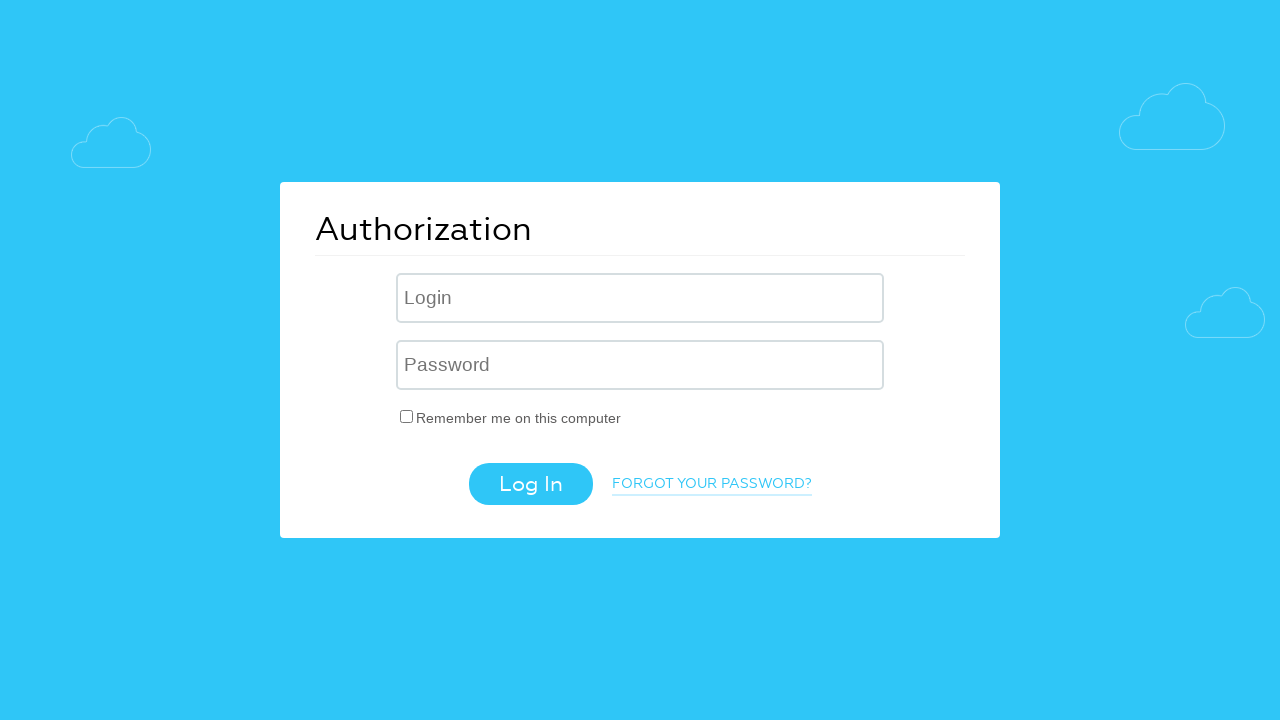

Retrieved button text/value: 'Log In'
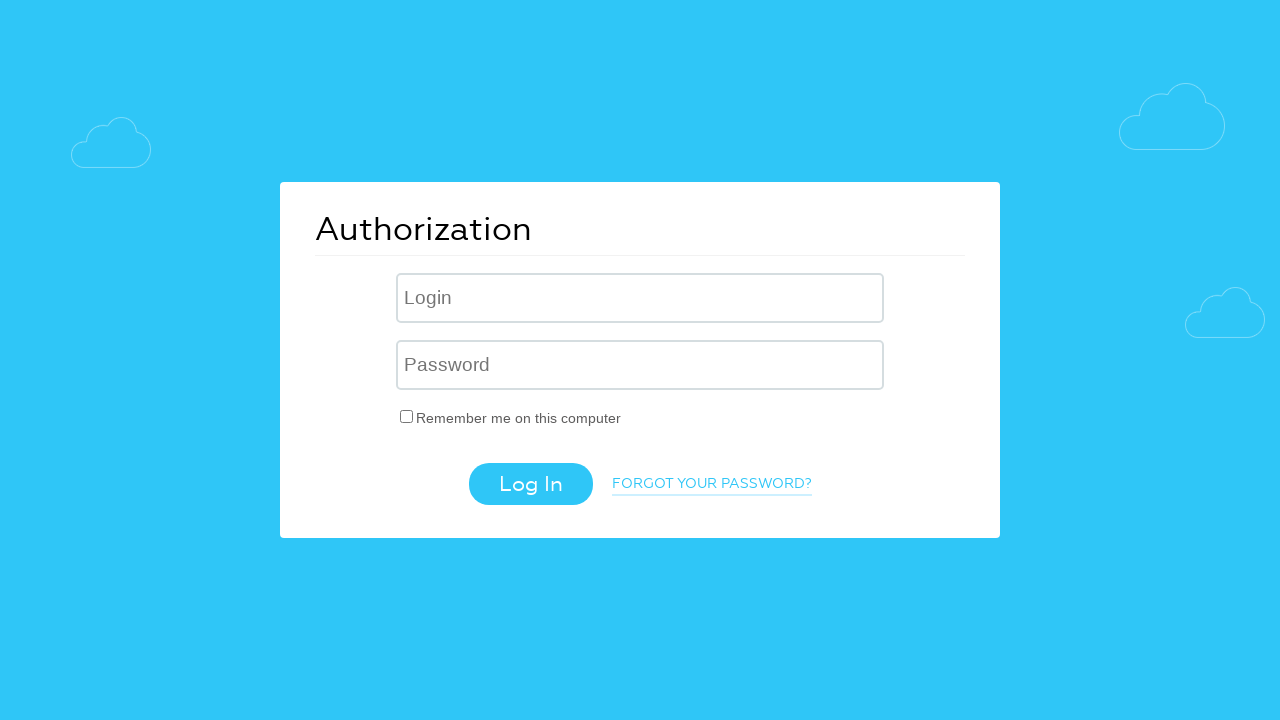

Verified the button displays the expected text 'Log In'
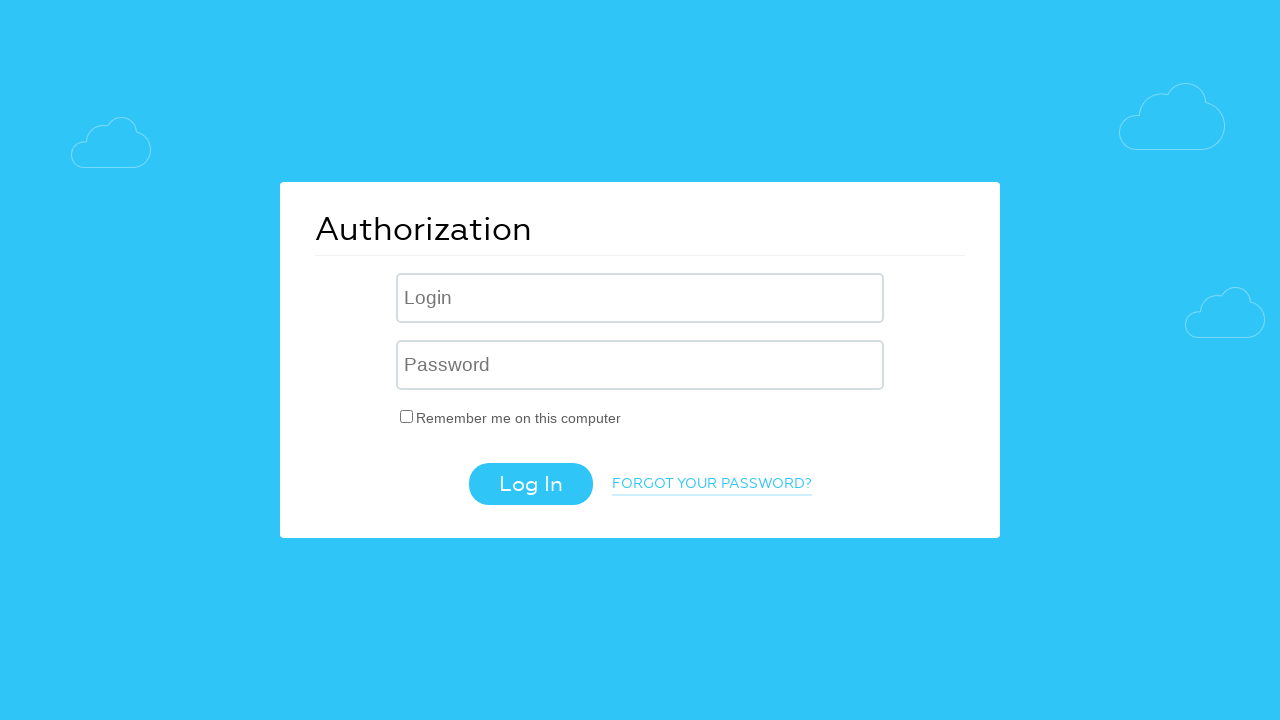

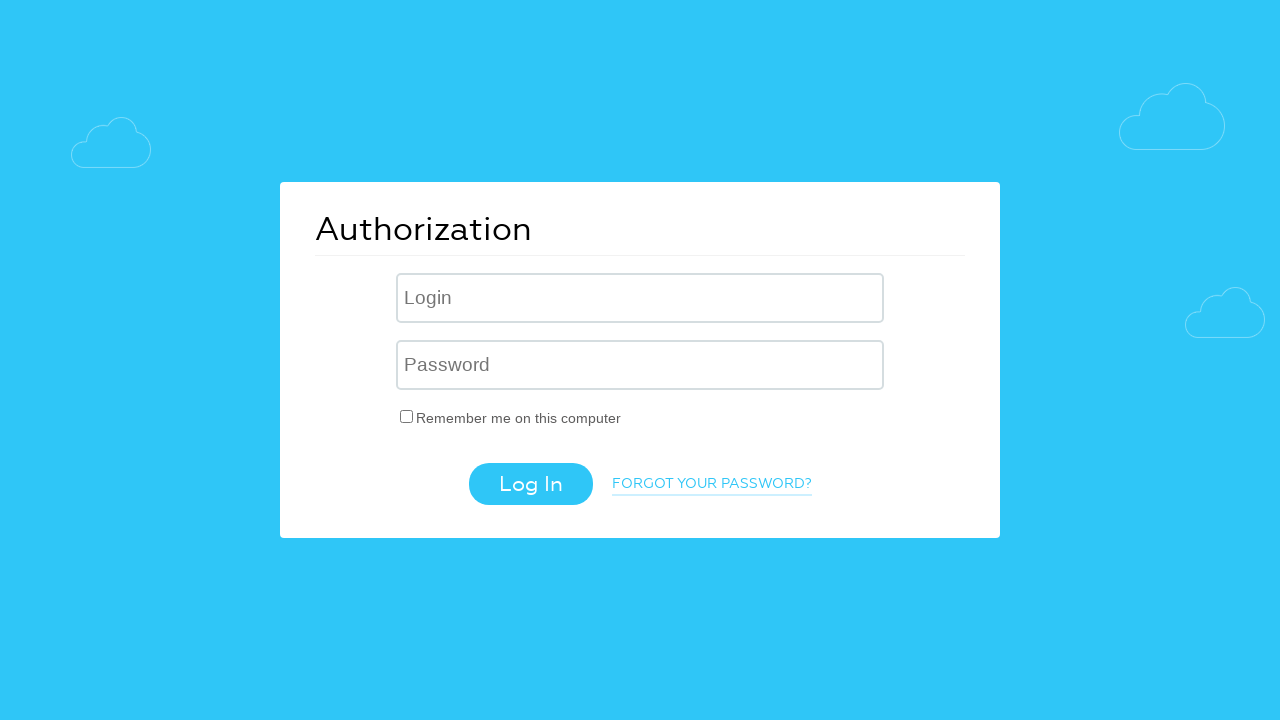